Tests a calculator form by reading two numbers, calculating their sum, and selecting the result from a dropdown menu

Starting URL: http://suninjuly.github.io/selects1.html

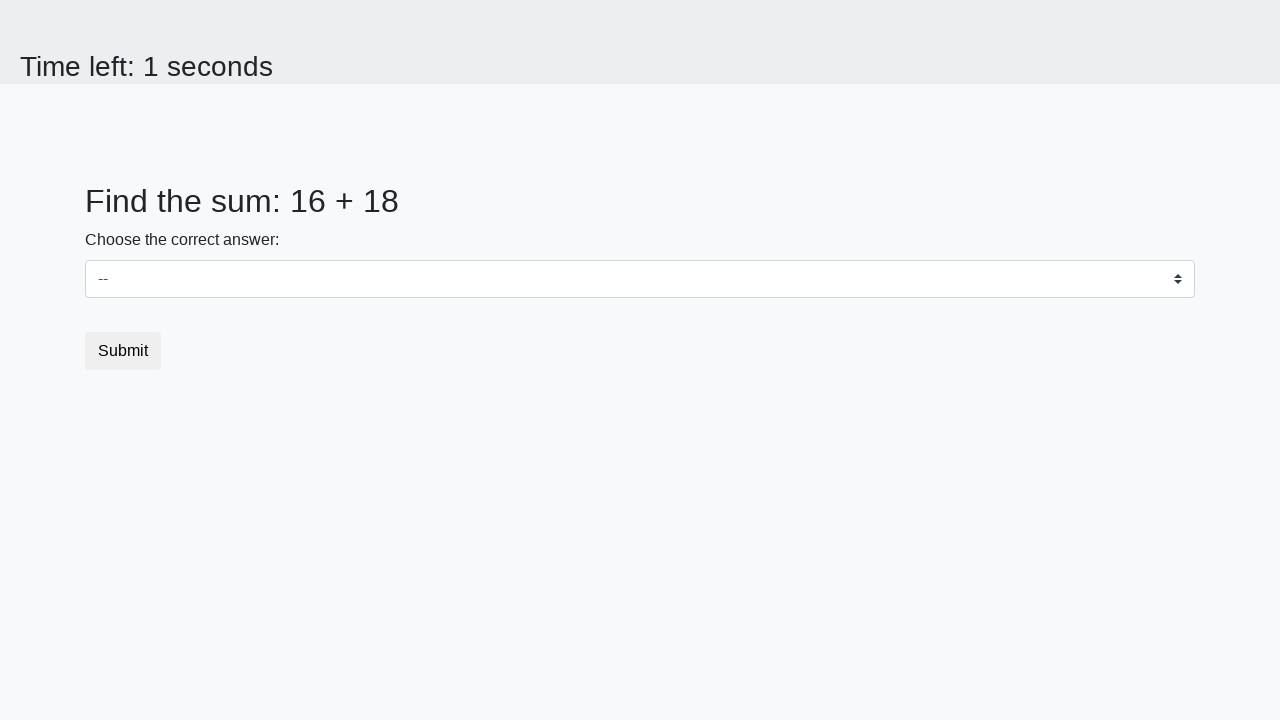

Located first number element (#num1)
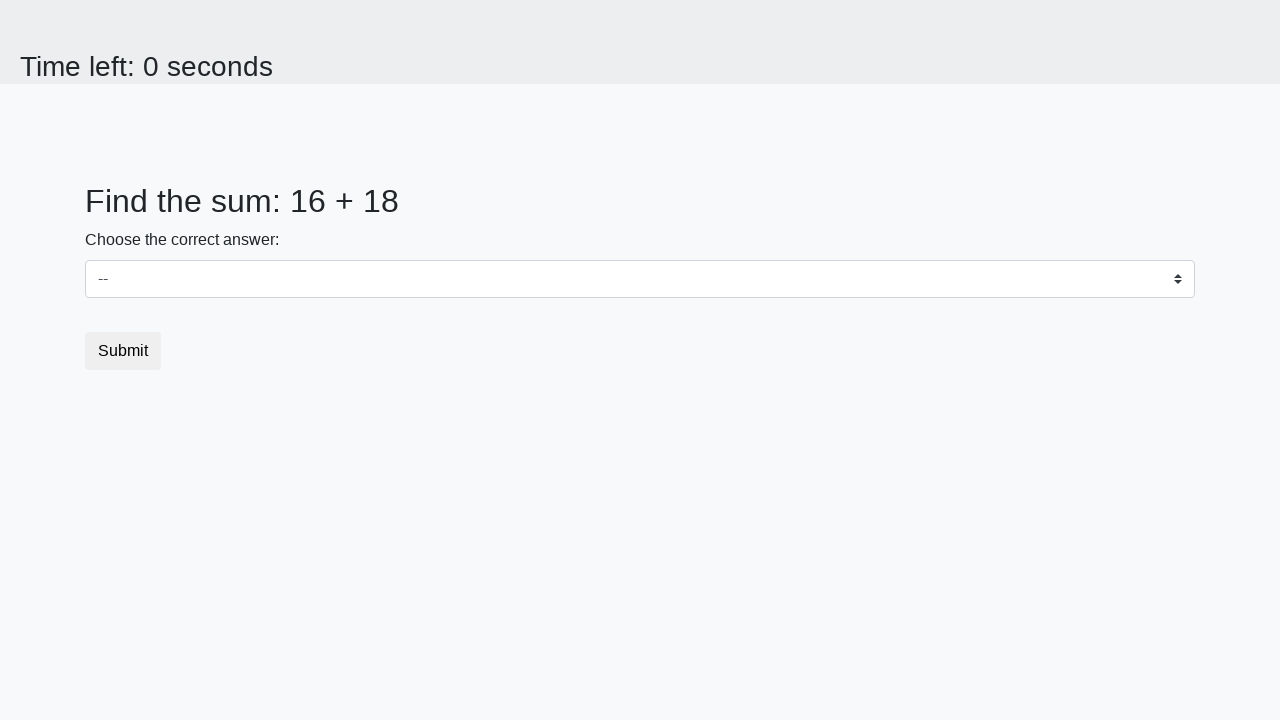

Located second number element (#num2)
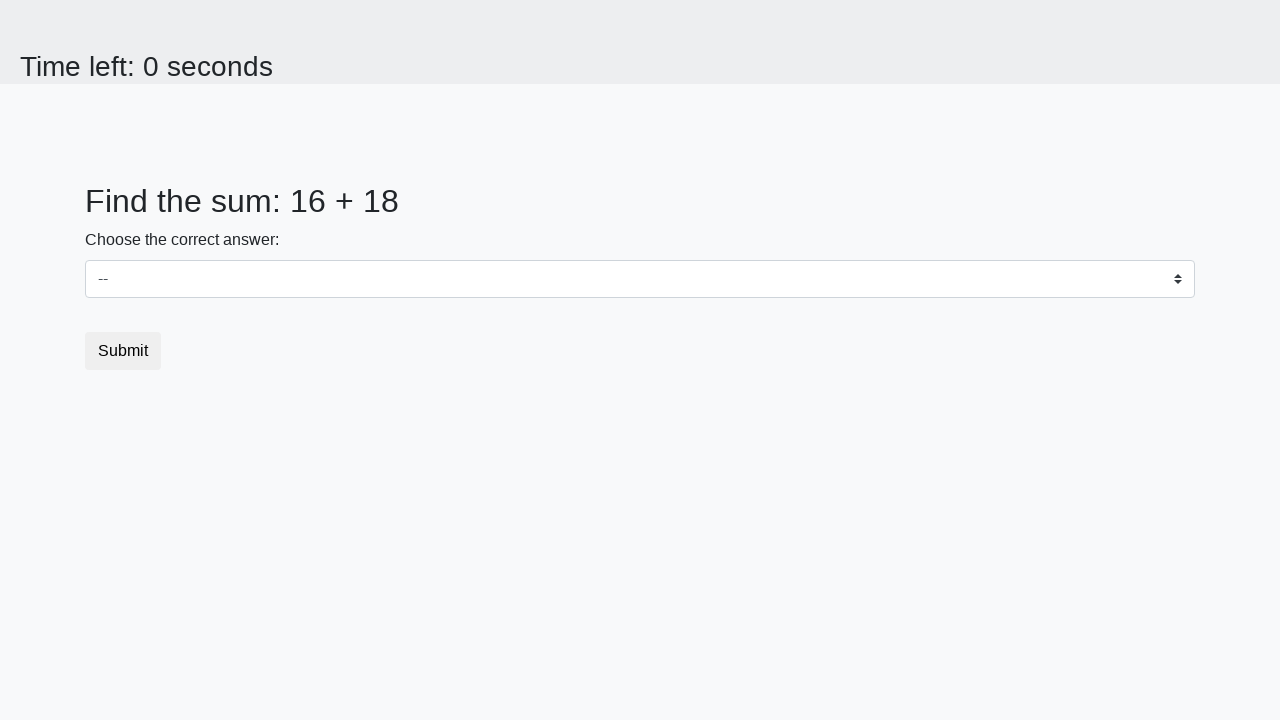

Retrieved first number text: 16
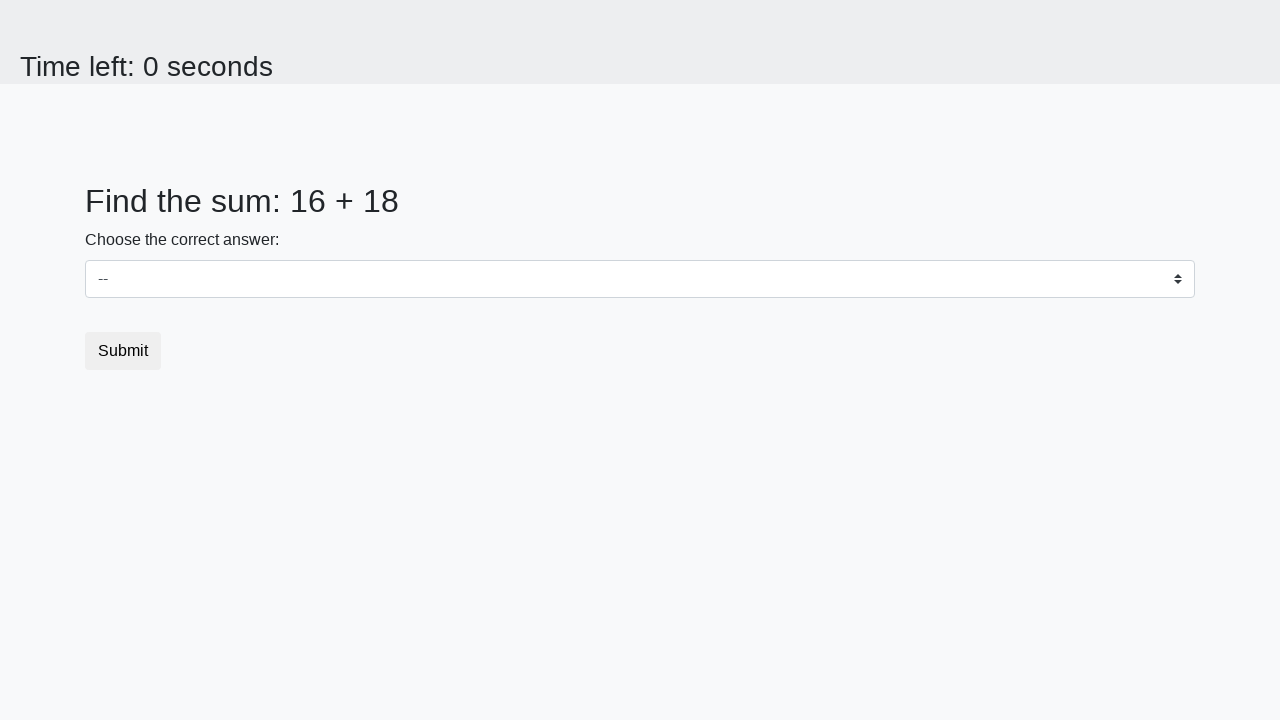

Retrieved second number text: 18
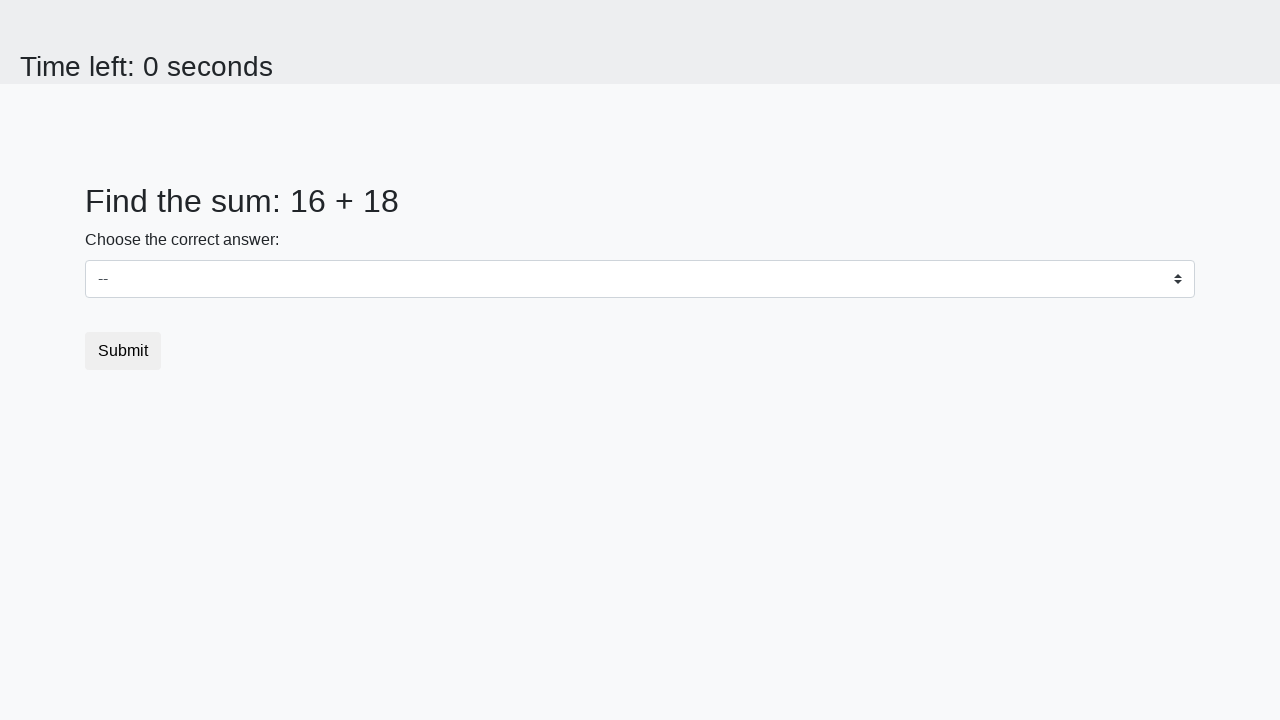

Calculated sum: 16 + 18 = 34
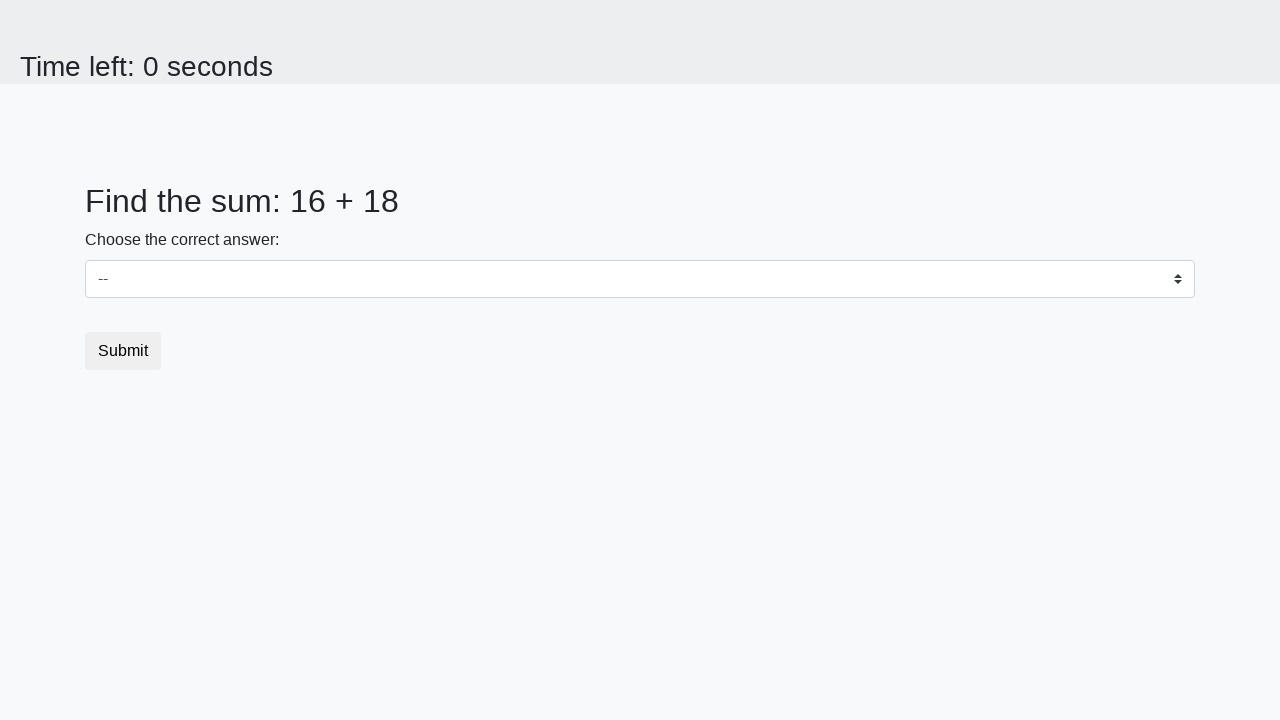

Selected value 34 from dropdown menu on #dropdown
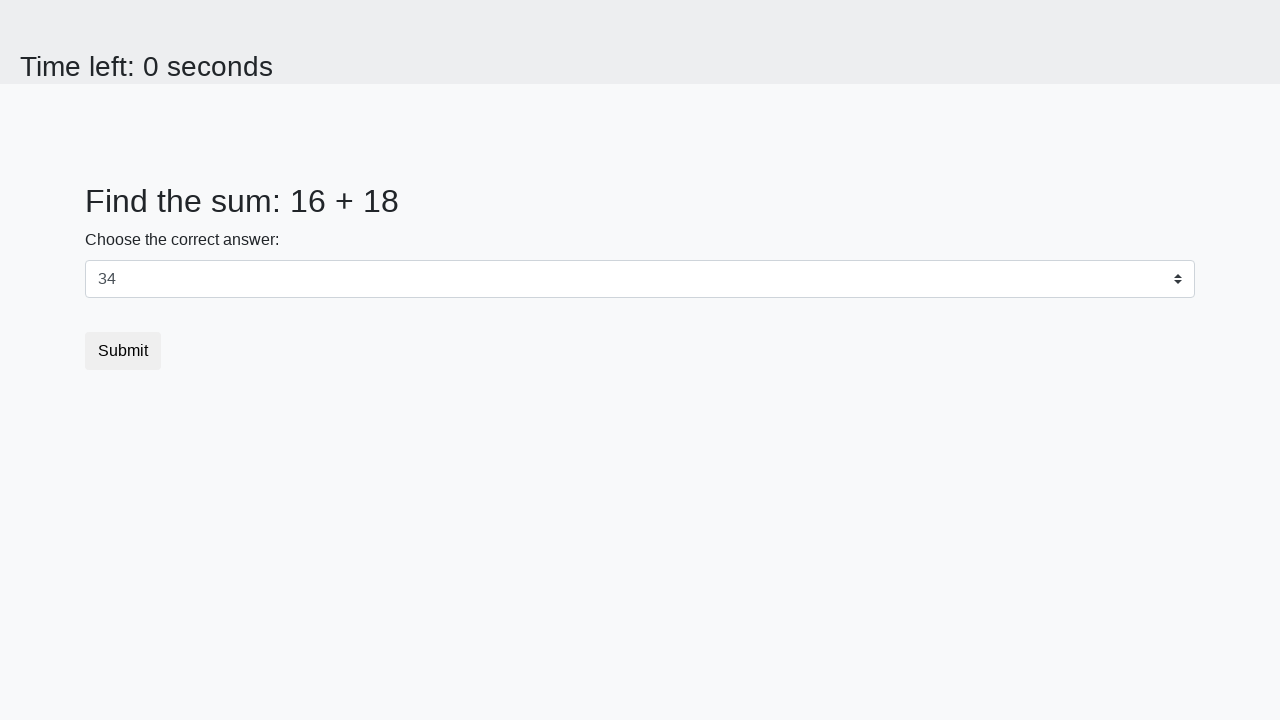

Clicked submit button at (123, 351) on button
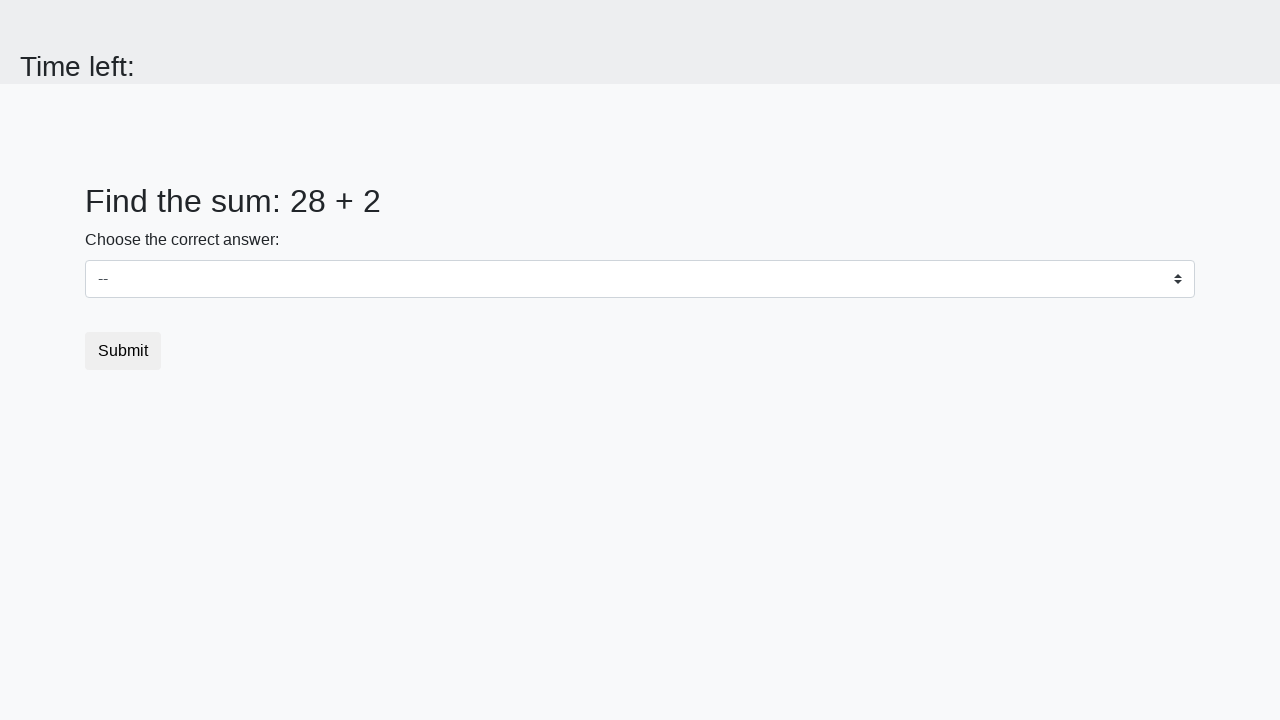

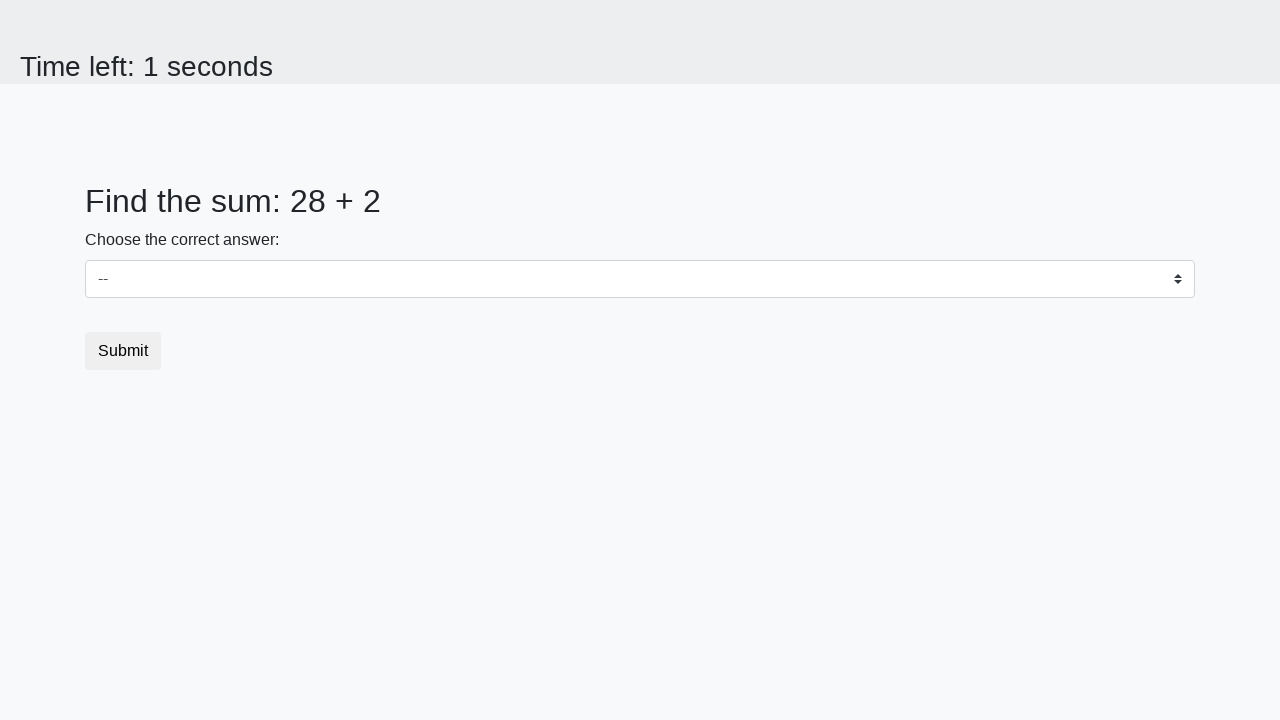